Tests dynamic loading functionality by navigating to the dynamic loading example, clicking a start button, and waiting for the result text to appear after the loading completes.

Starting URL: http://the-internet.herokuapp.com/

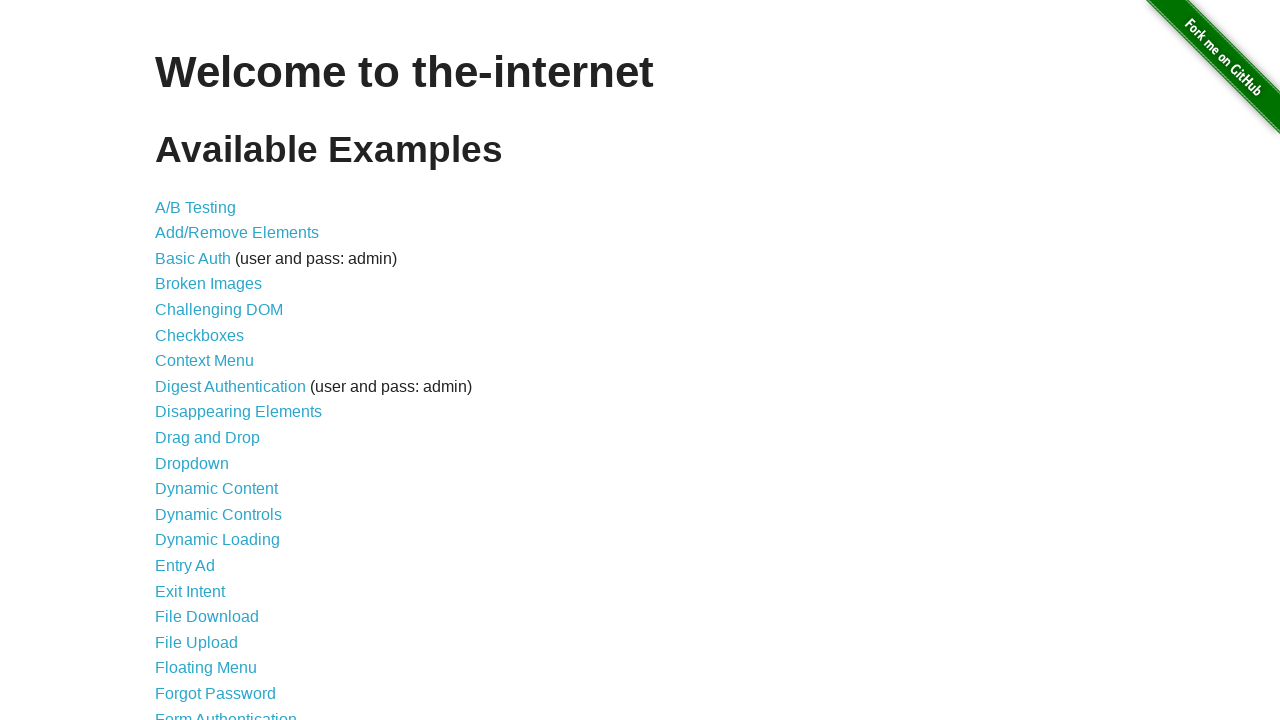

Clicked on Dynamic Loading link from main page at (218, 540) on a[href='/dynamic_loading']
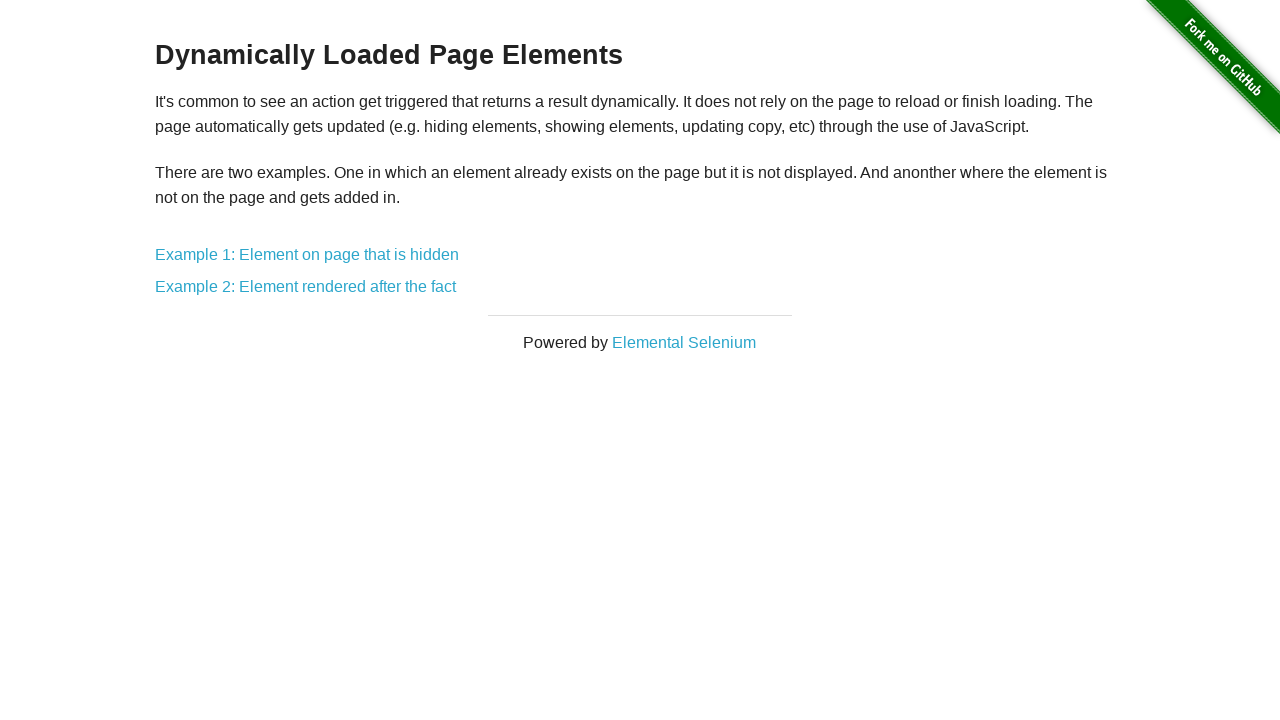

Clicked on Example 1 link at (307, 255) on a[href='/dynamic_loading/1']
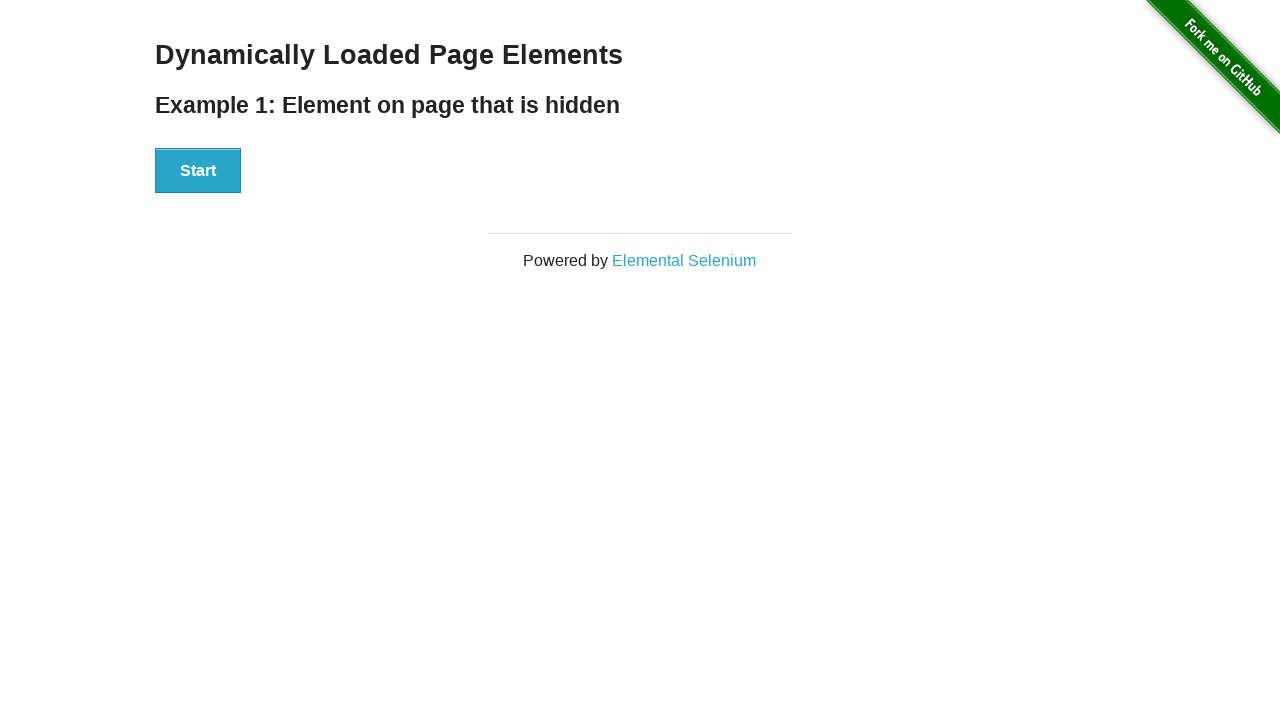

Clicked the Start button to begin loading at (198, 171) on button:has-text('Start')
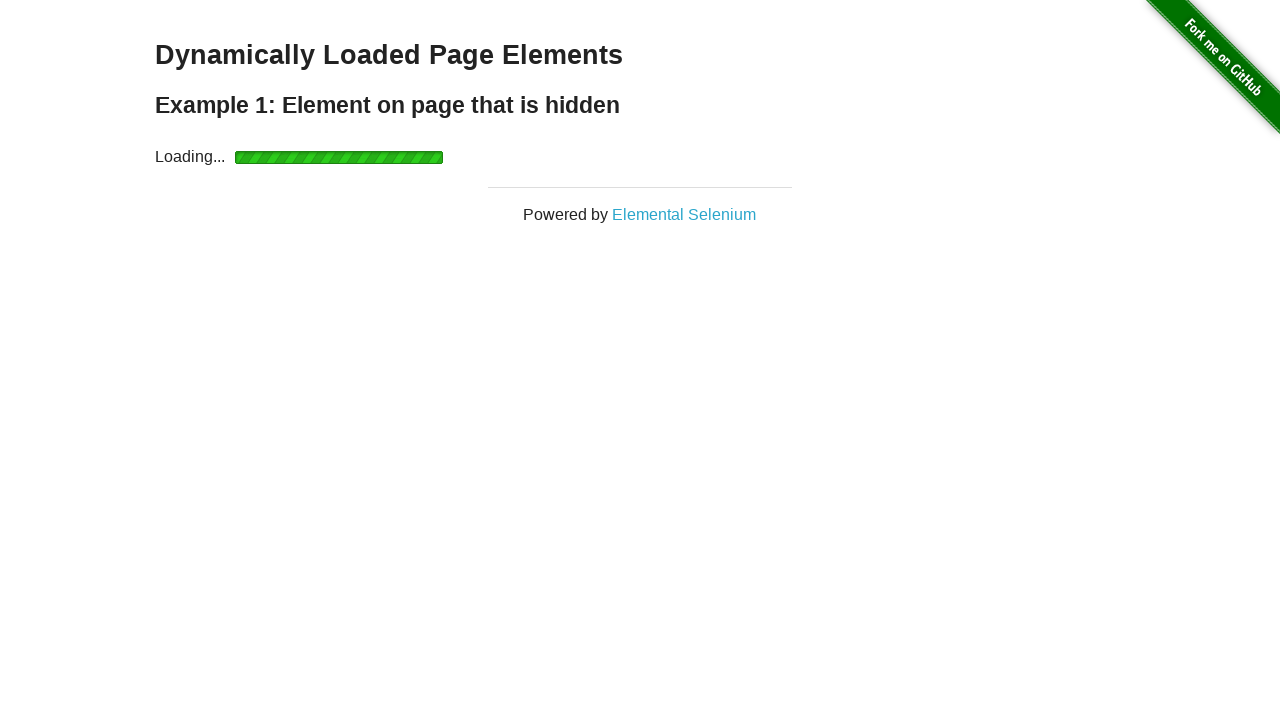

Waited for result text to appear after loading completes
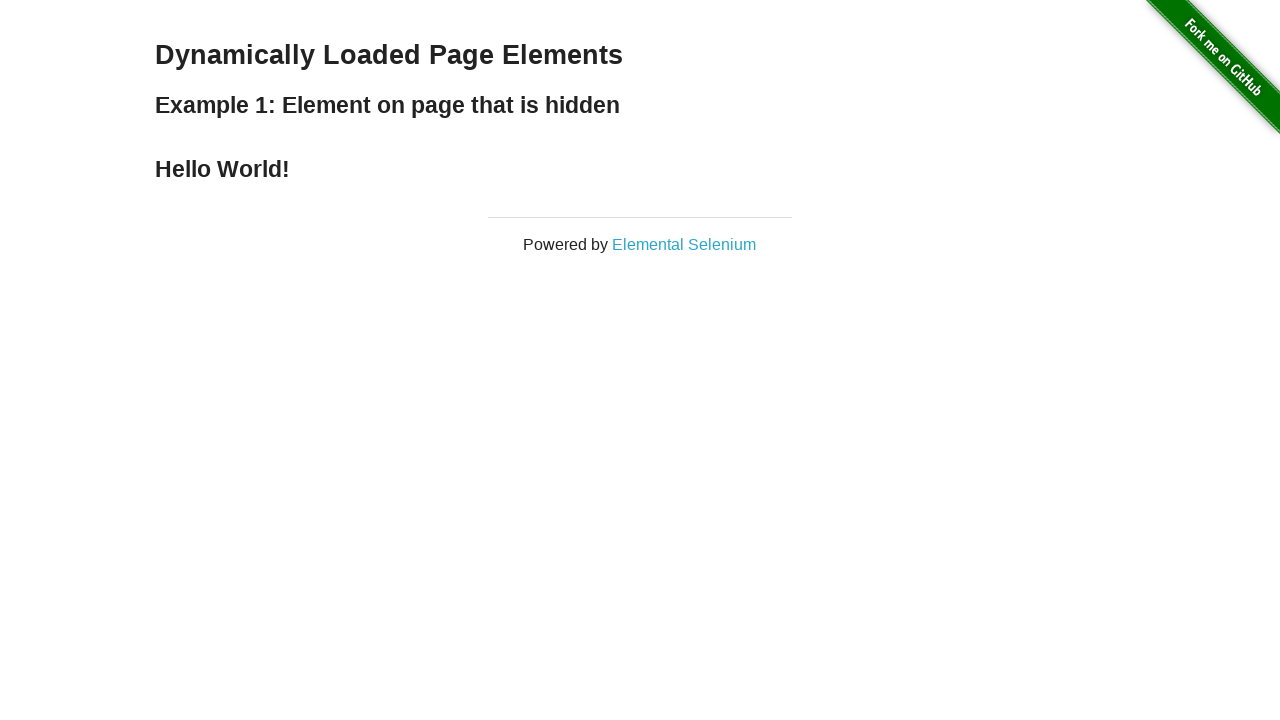

Retrieved result text: 
    Hello World!
  
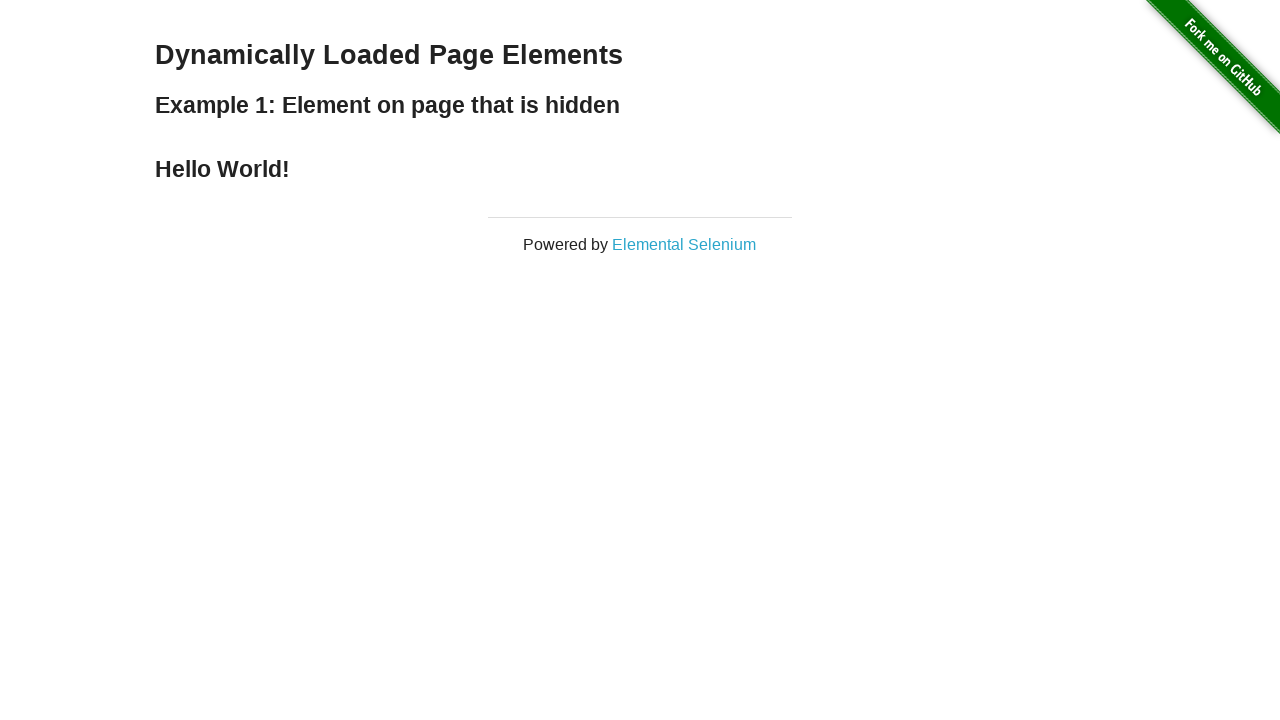

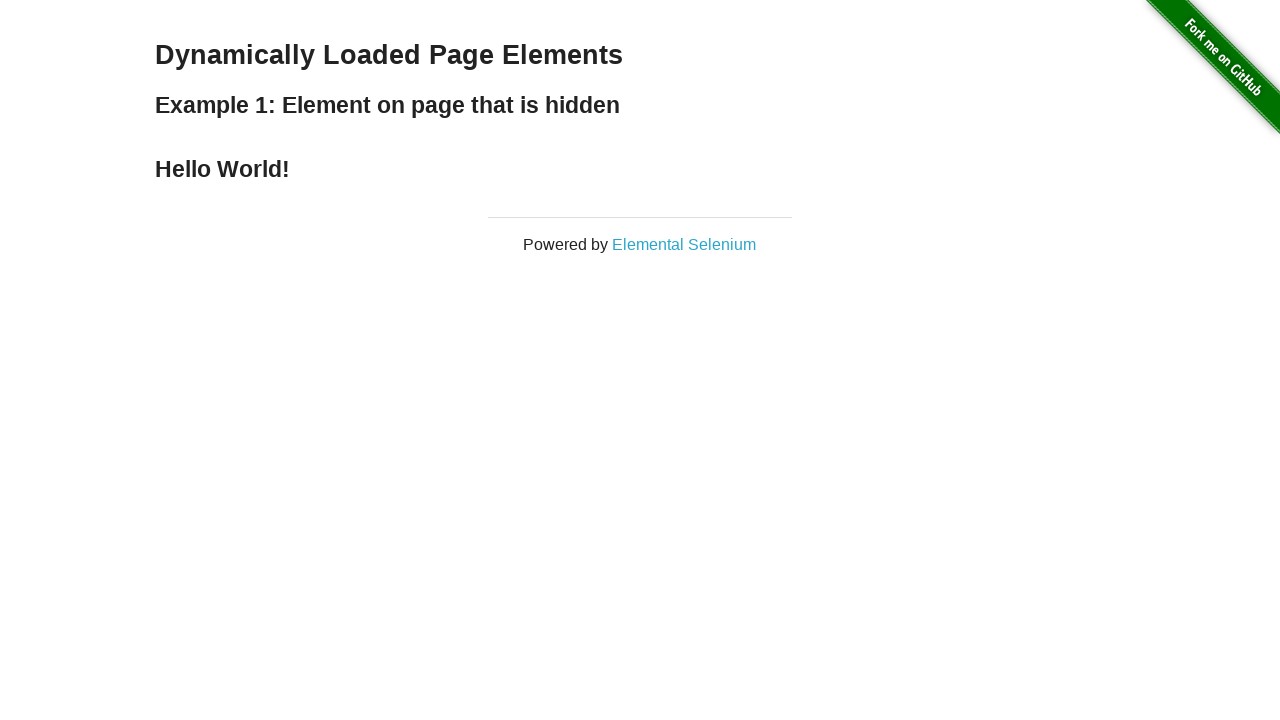